Navigates to a menu listing page and clicks a button multiple times to load more content (likely a "load more" or pagination button)

Starting URL: https://www.hsd.co.kr/menu/menu_list

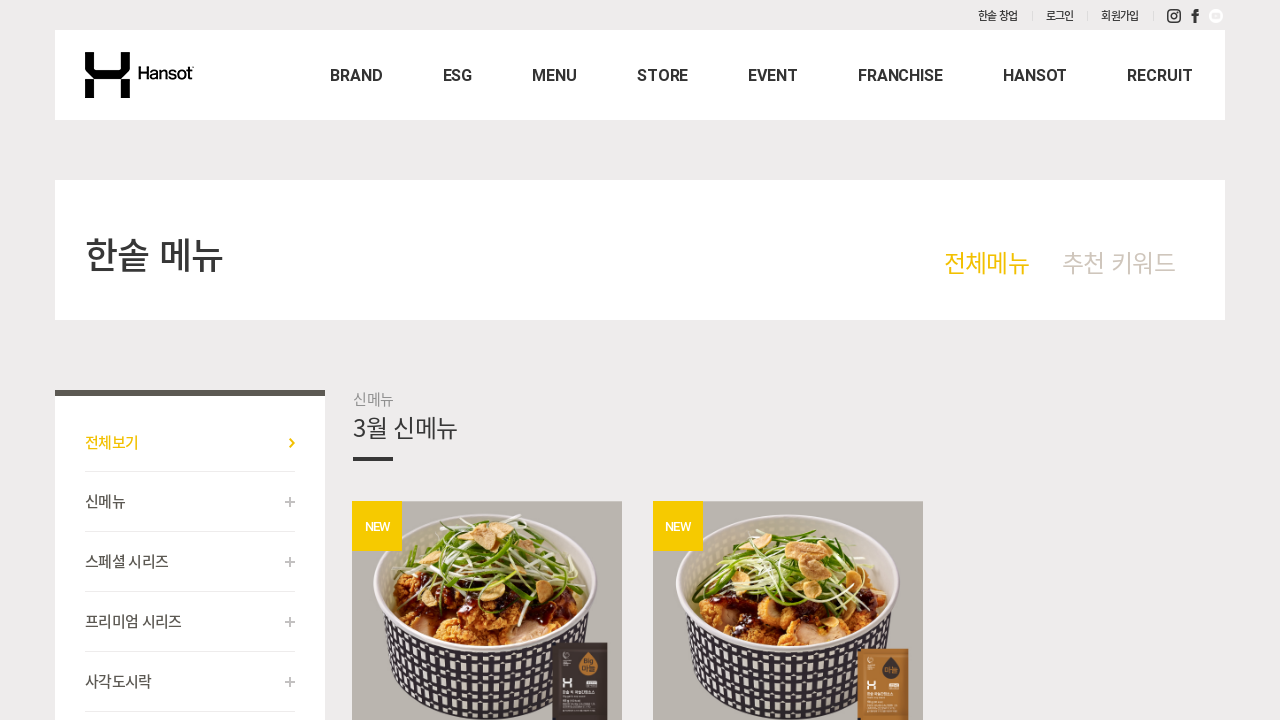

Navigated to menu listing page
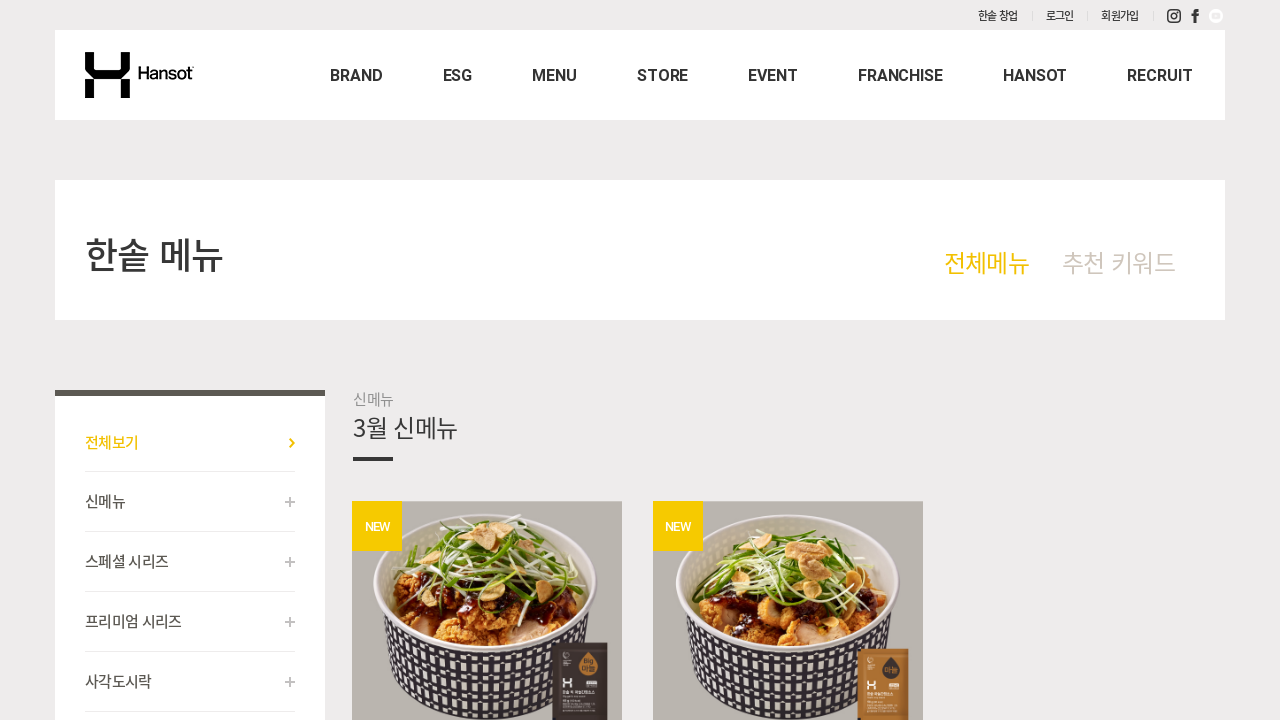

Load more button (.c_05) is visible
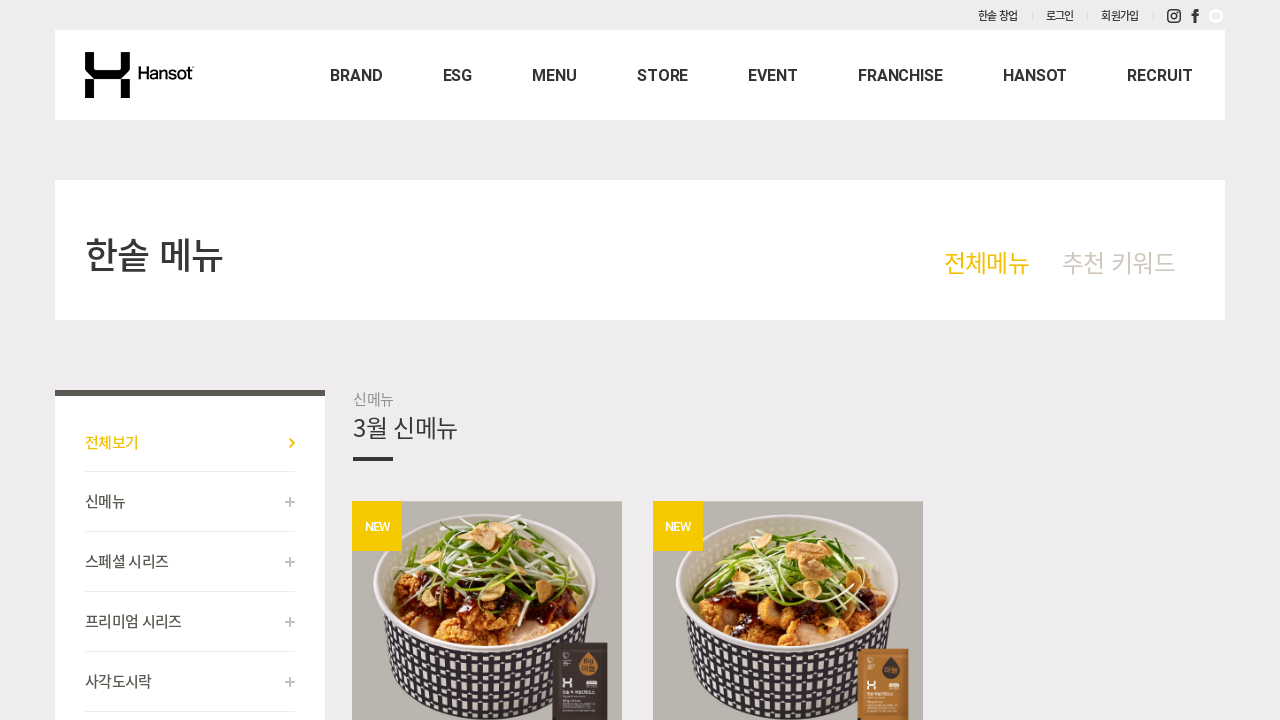

Clicked load more button to load additional content at (788, 361) on .c_05
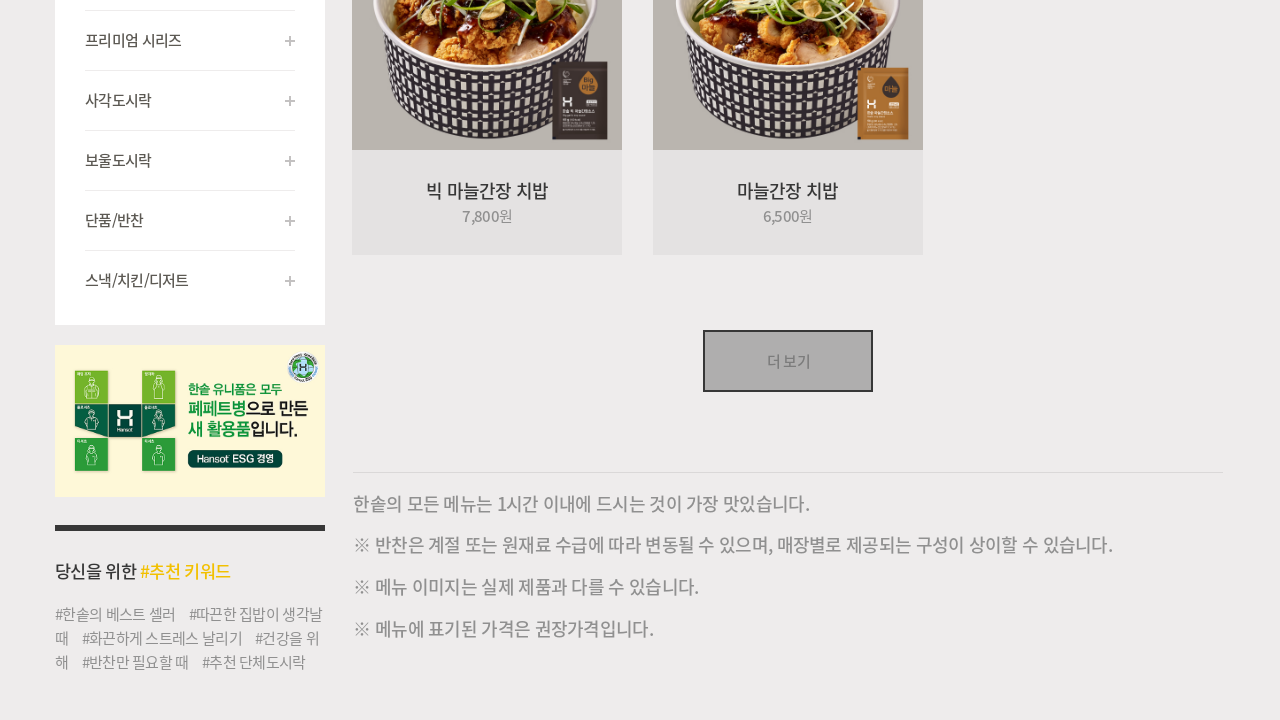

Waited for content to load
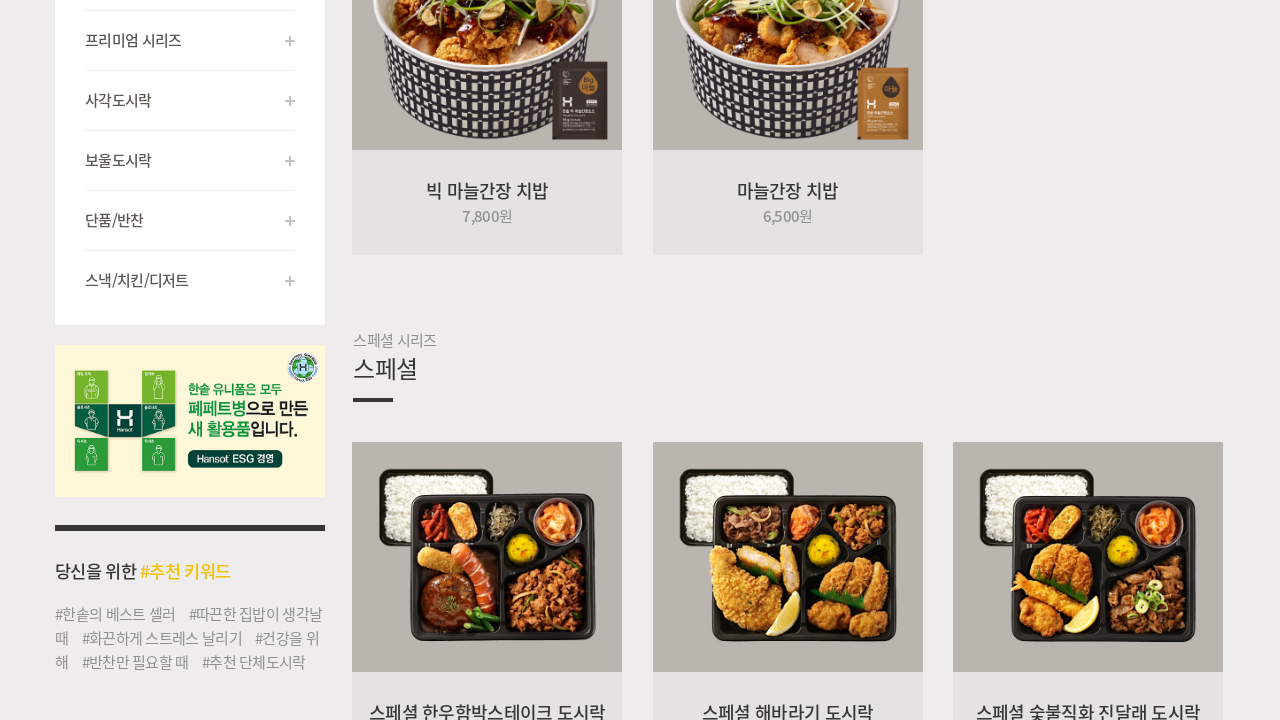

Clicked load more button to load additional content at (788, 361) on .c_05
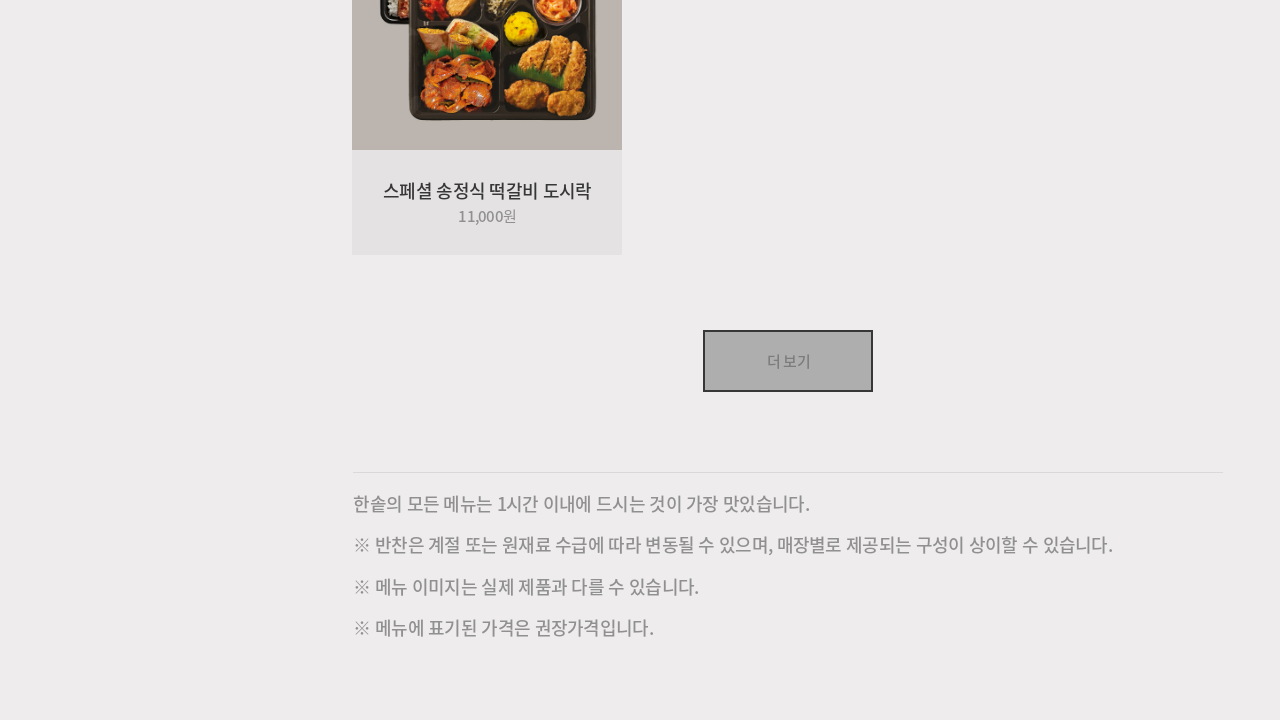

Waited for content to load
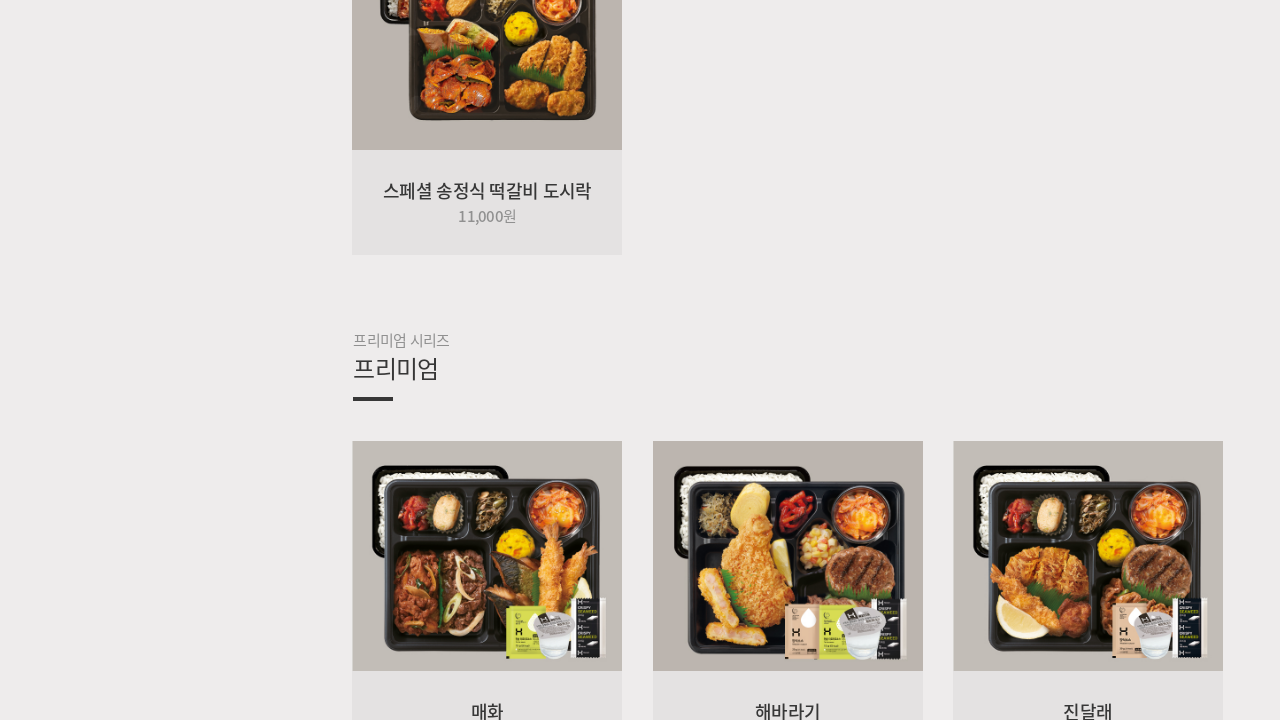

Clicked load more button to load additional content at (788, 360) on .c_05
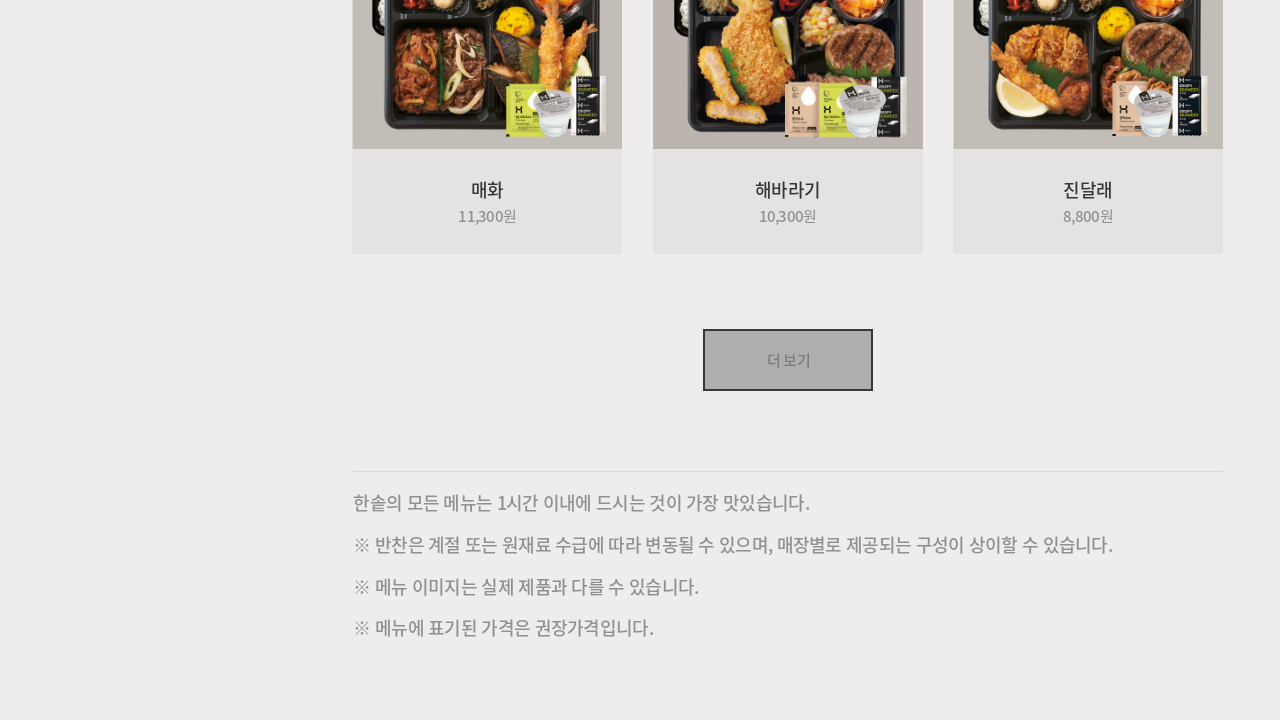

Waited for content to load
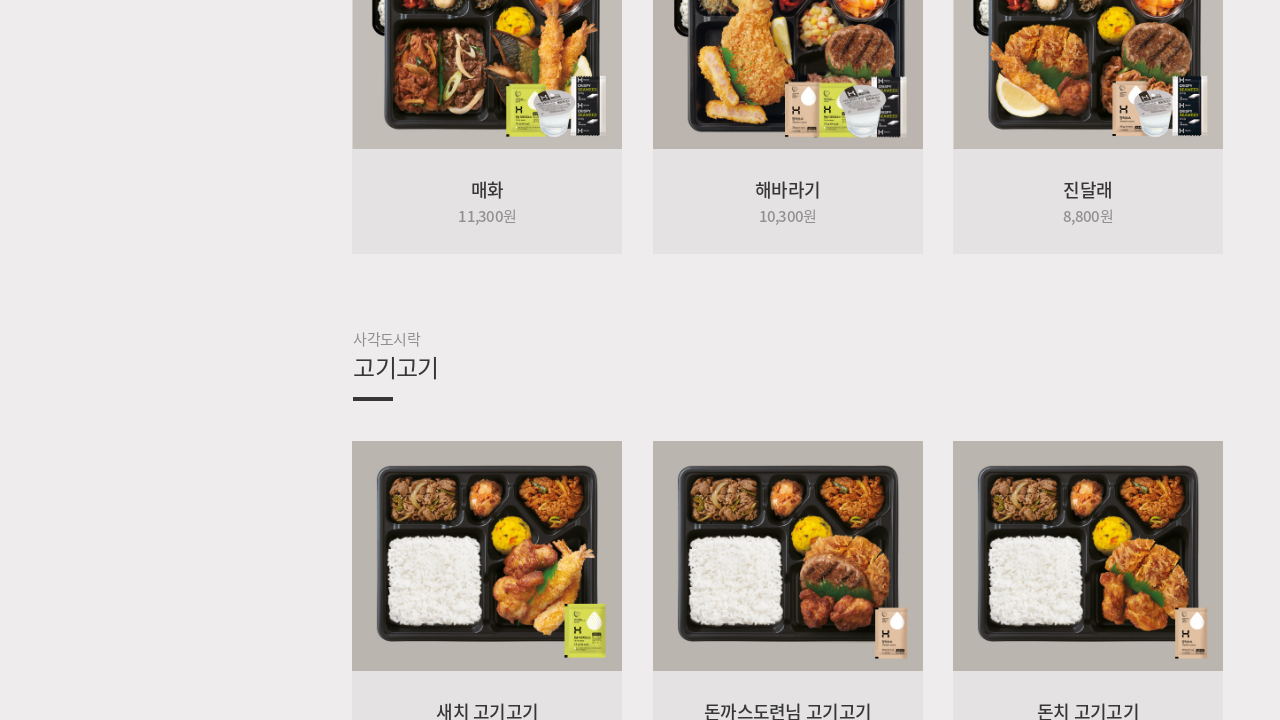

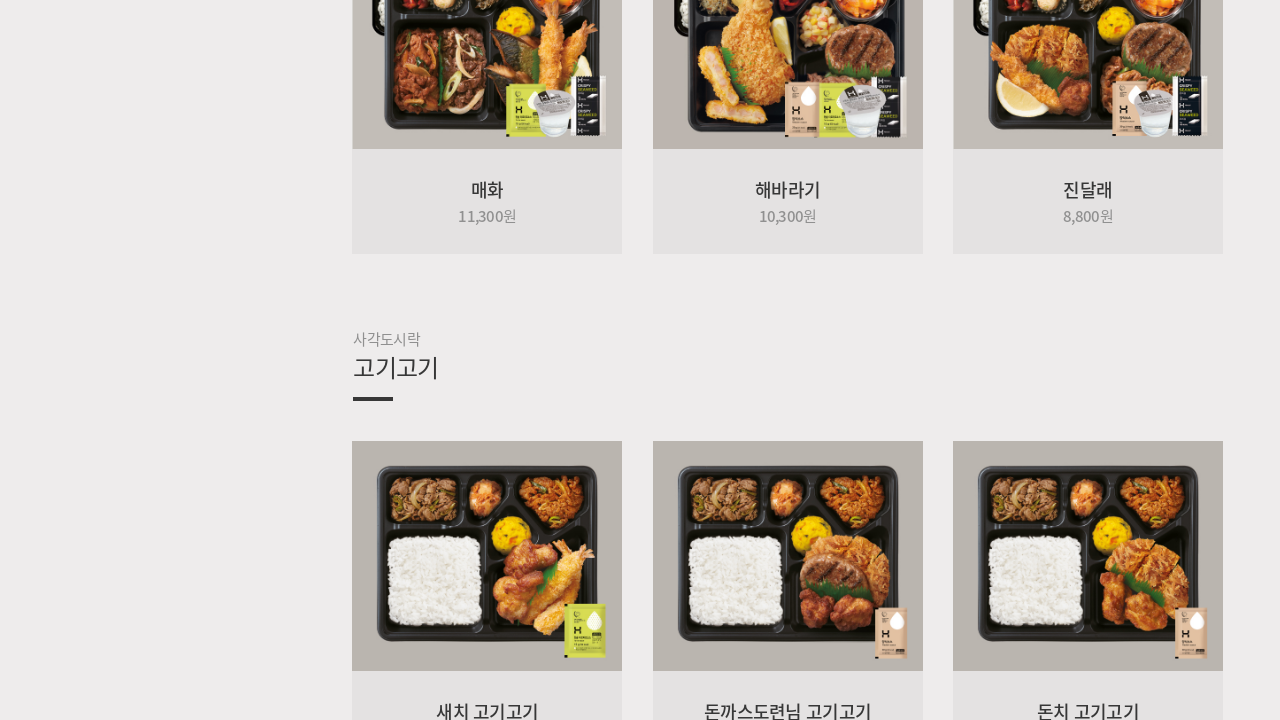